Tests search functionality by searching for "selenium" and verifying that search results are displayed in table rows

Starting URL: https://hackernews-seven.vercel.app

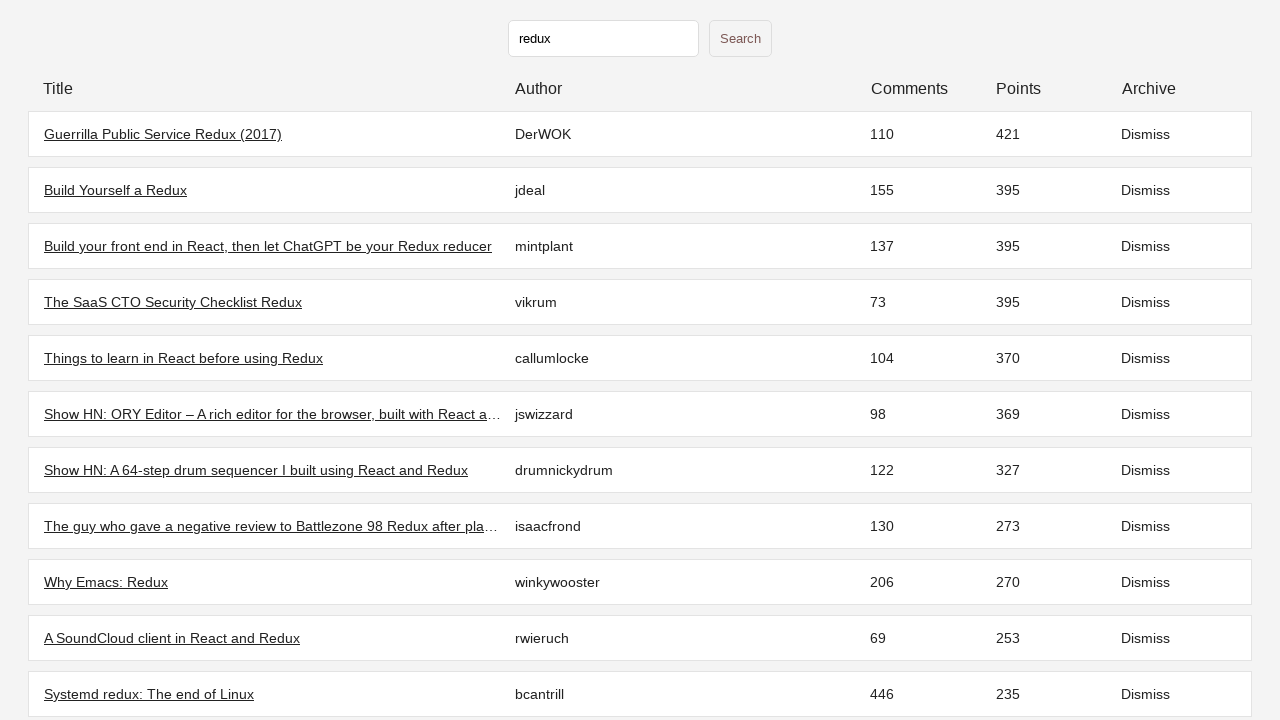

Initial stories loaded and table rows are visible
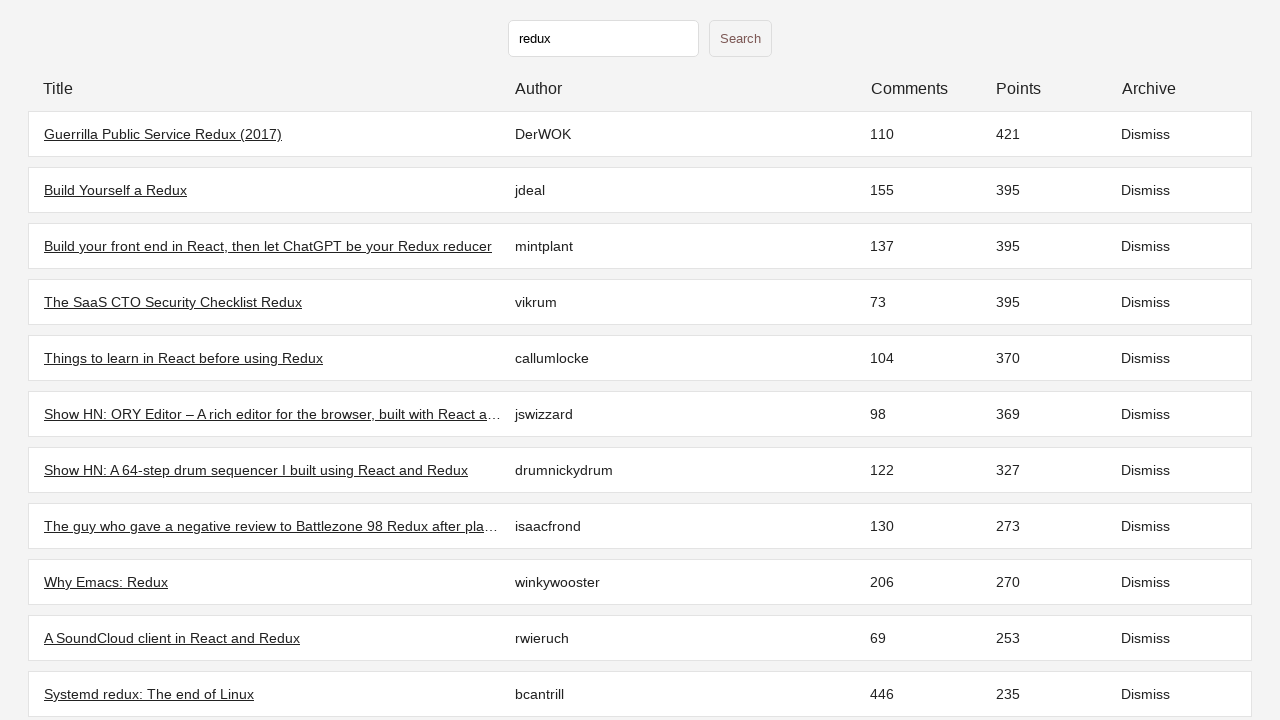

Filled search input with 'selenium' on input[type='text']
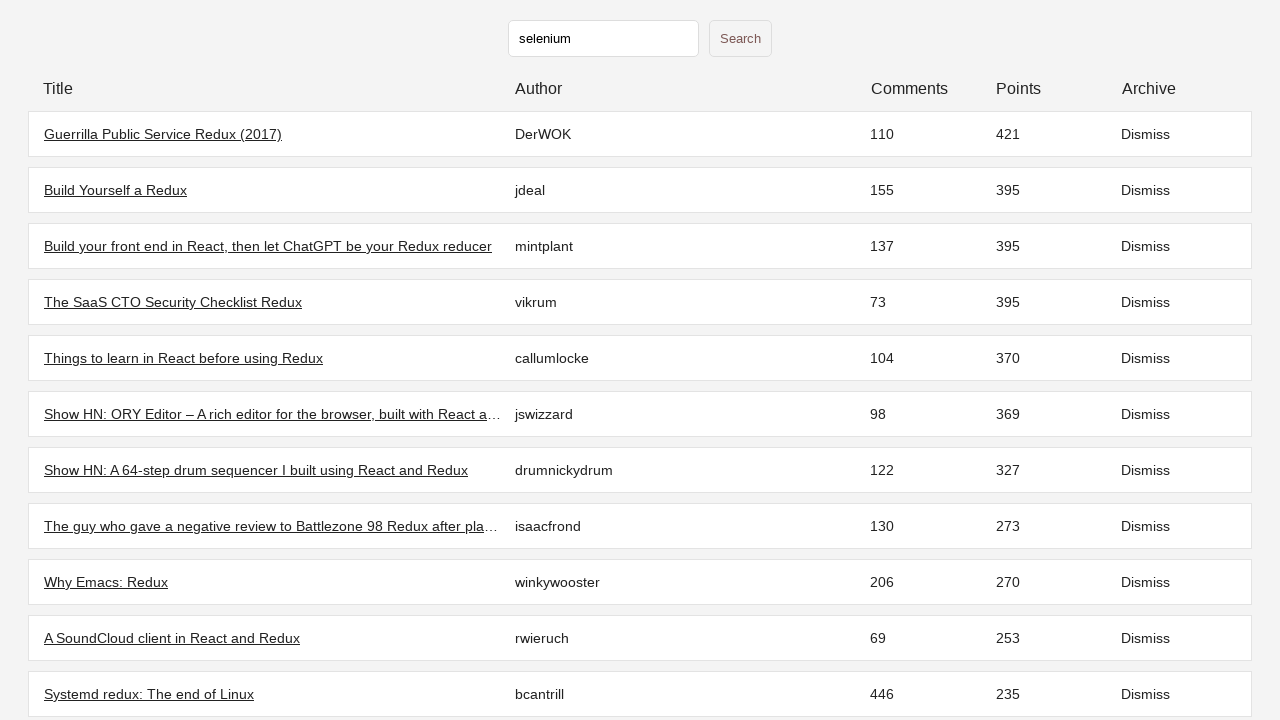

Pressed Enter to submit search for 'selenium'
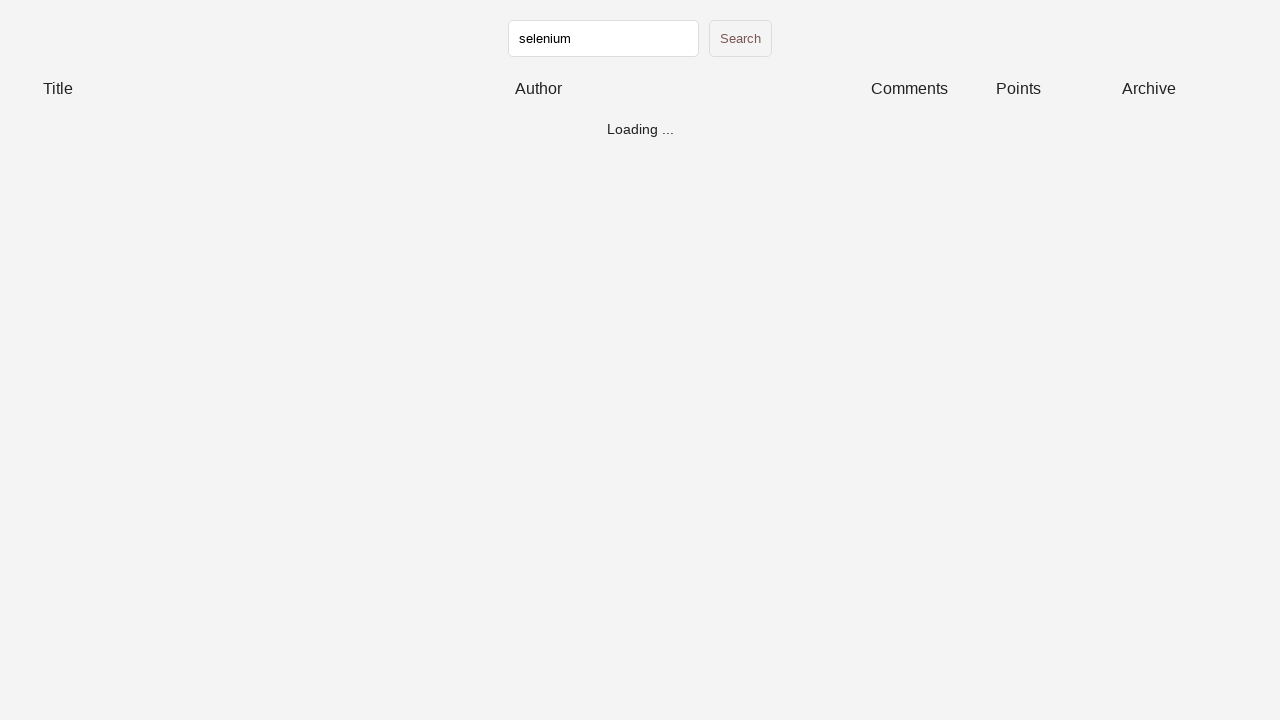

Search results loaded and table rows are visible
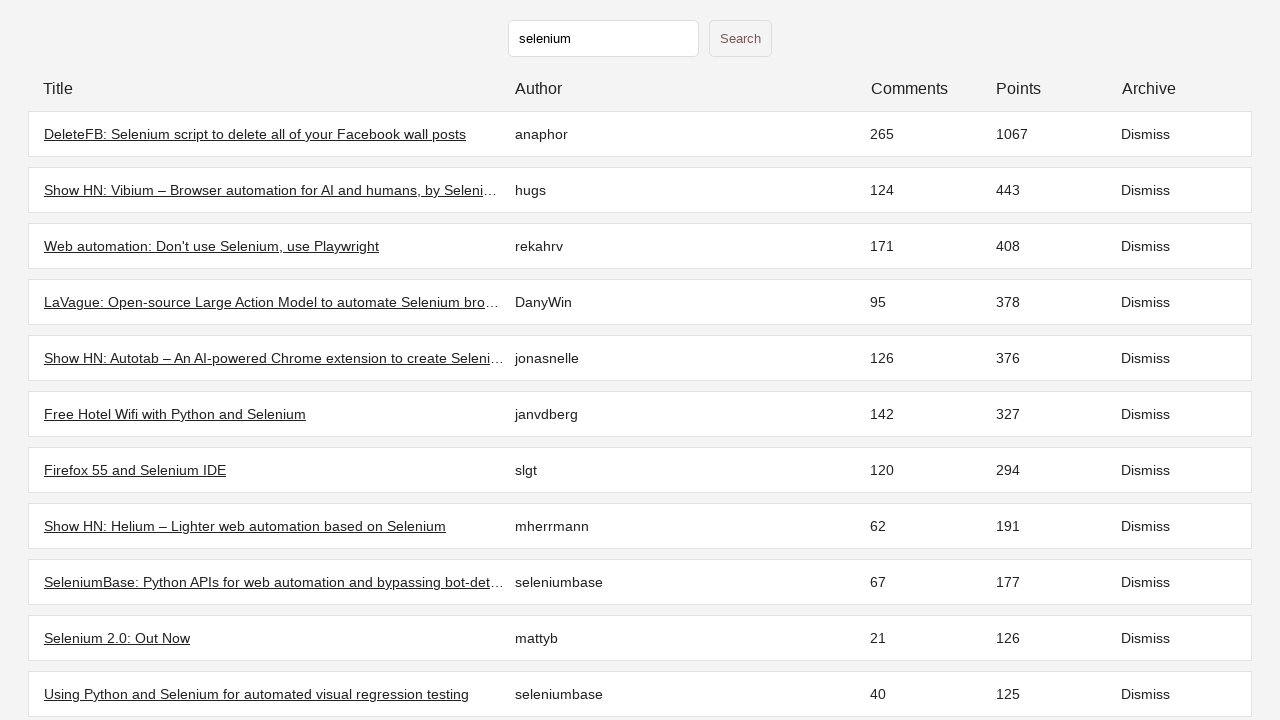

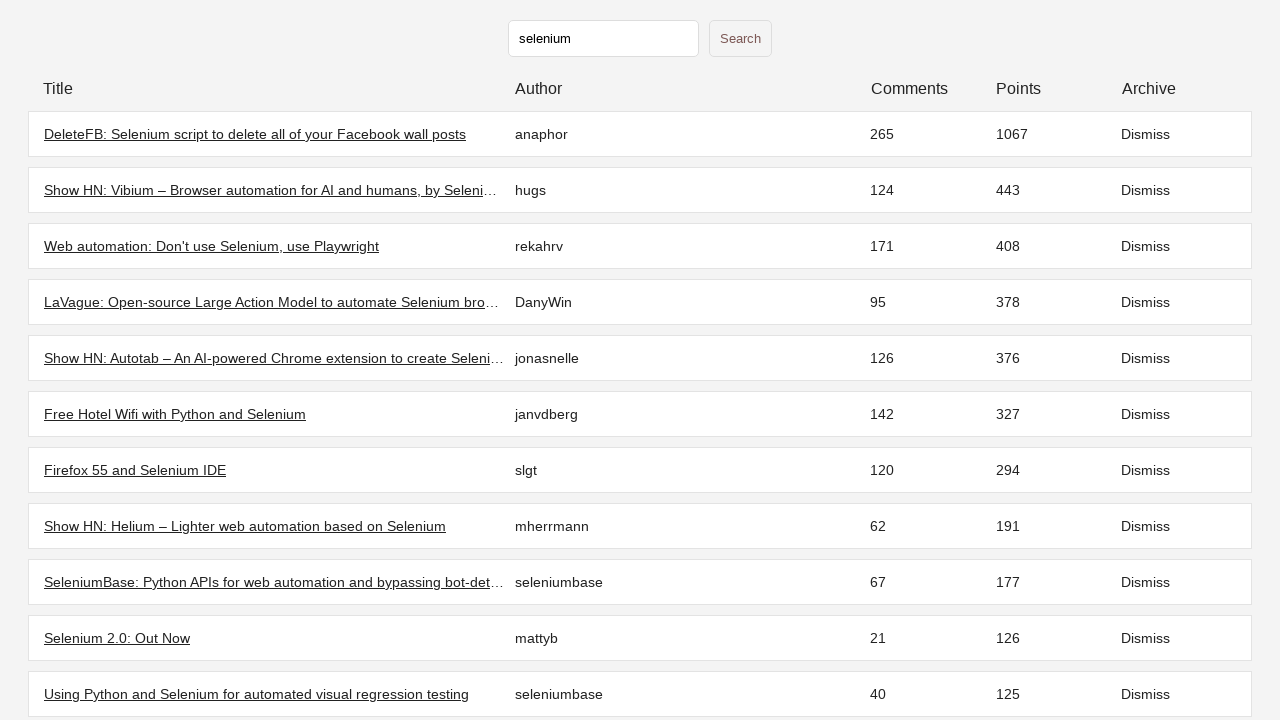